Tests child window handling by clicking a link that opens a new page, extracting text from it, and using that text in the original page

Starting URL: https://rahulshettyacademy.com/loginpagePractise/

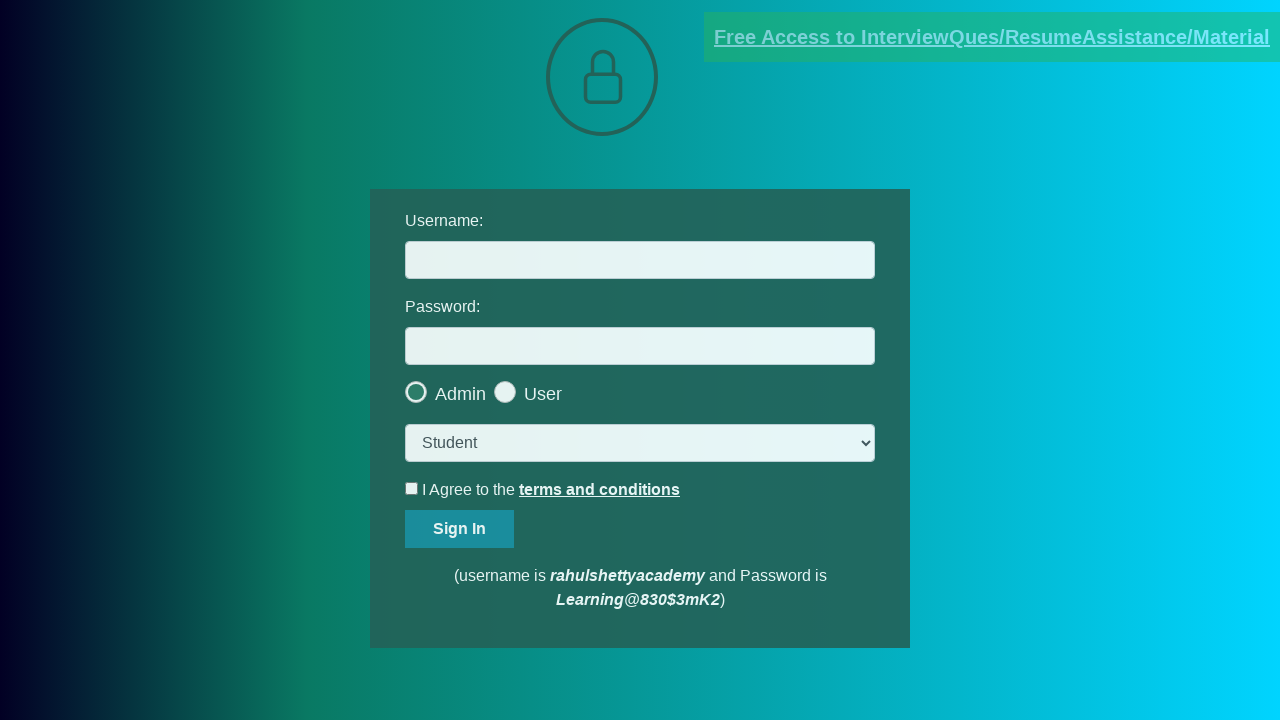

Clicked link that opens a new page at (992, 37) on [href*='documents-request']
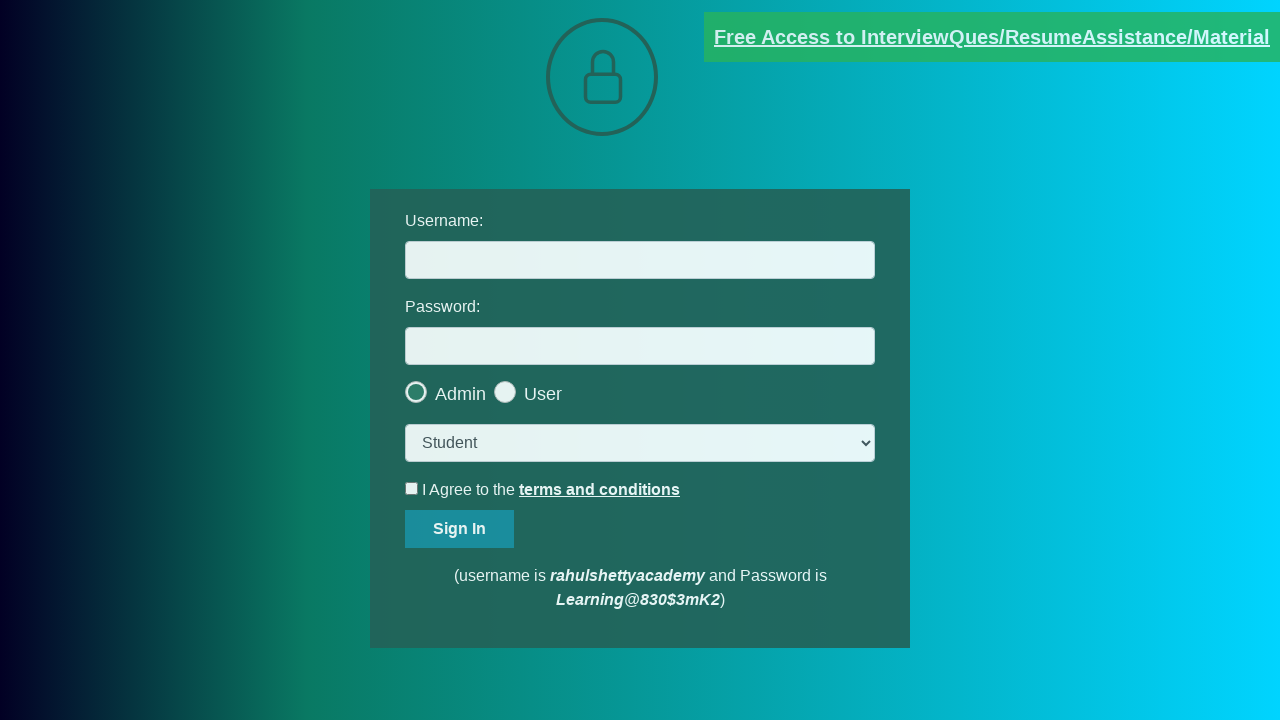

Captured new page reference from popup
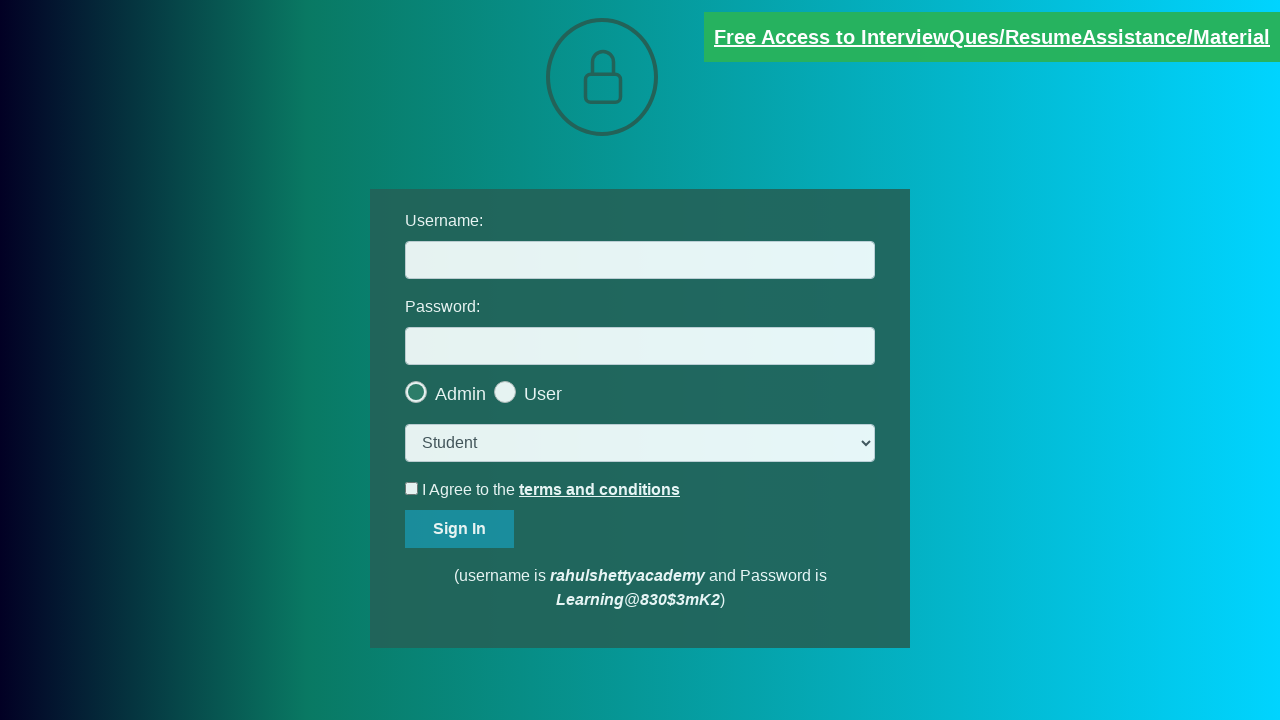

New page fully loaded
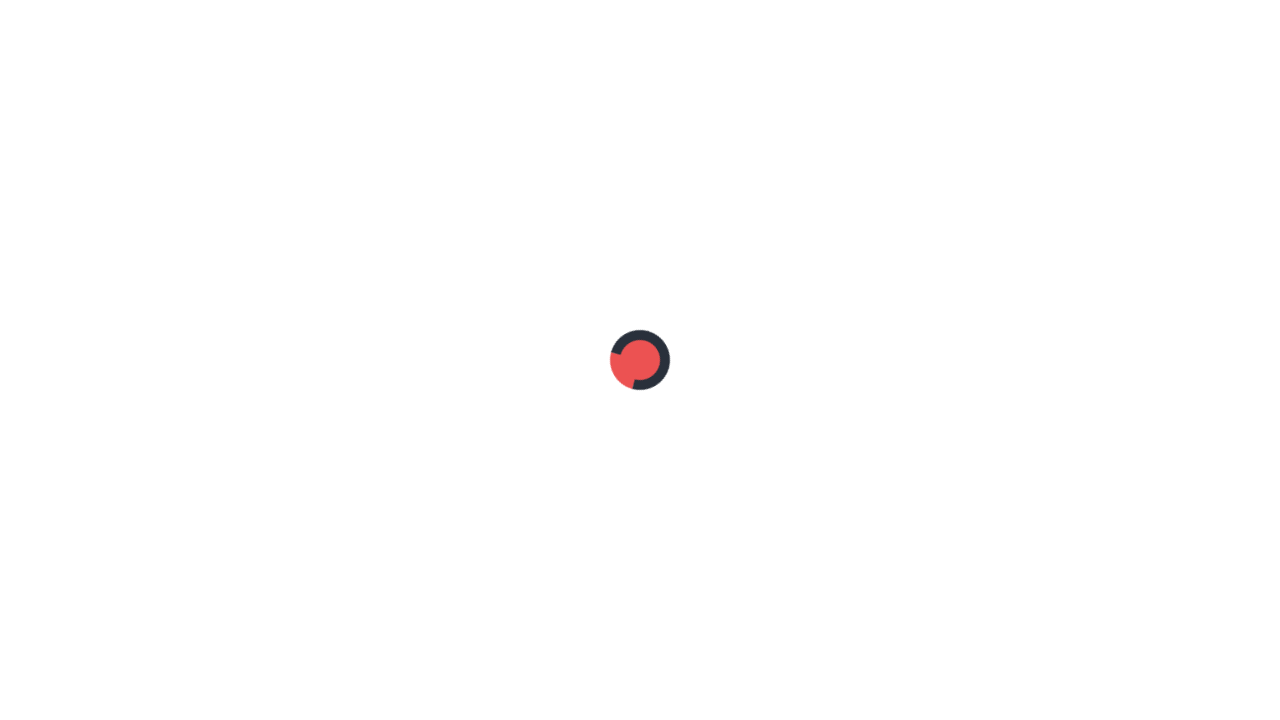

Extracted text content from red element on new page
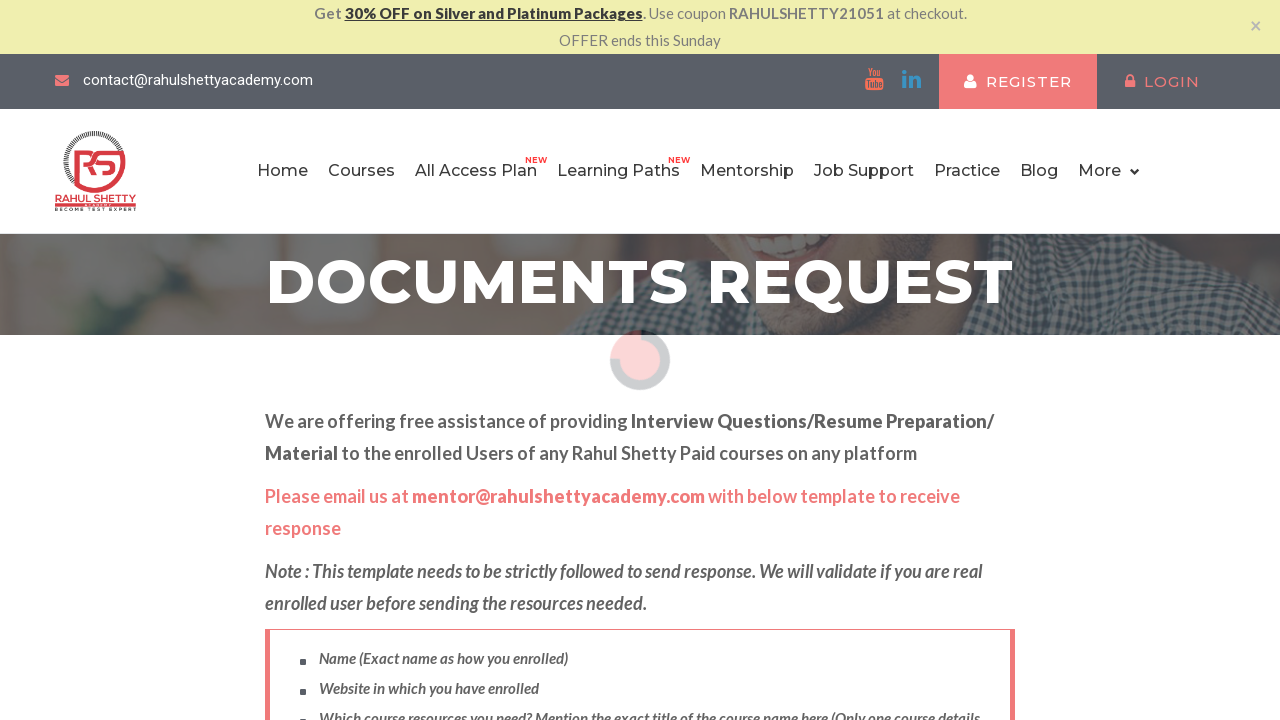

Parsed domain from extracted text: rahulshettyacademy.com
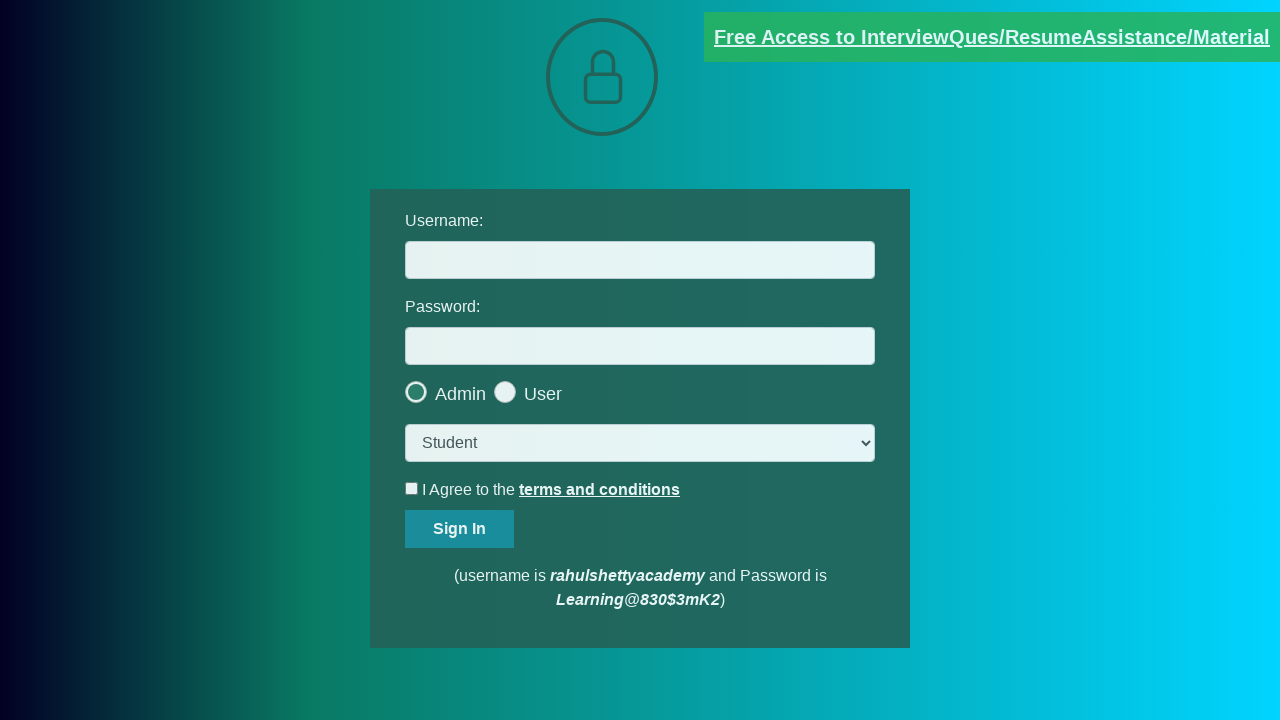

Typed extracted domain 'rahulshettyacademy.com' into username field on #username
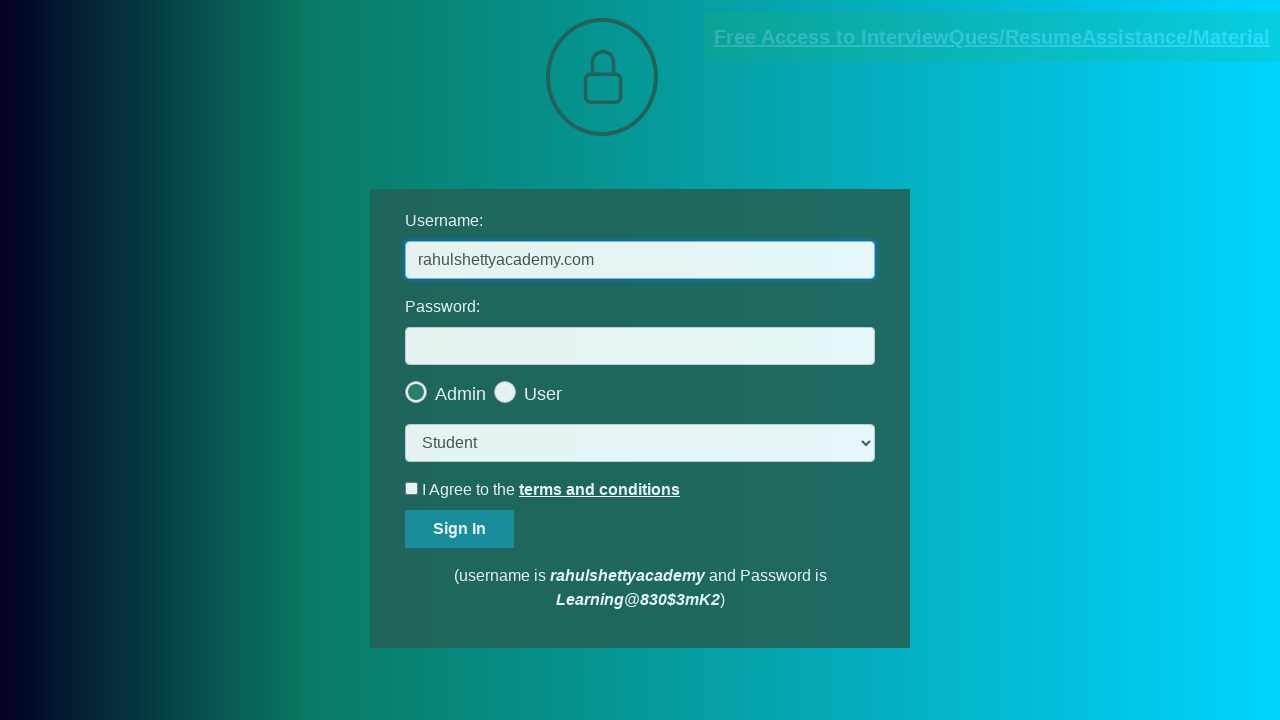

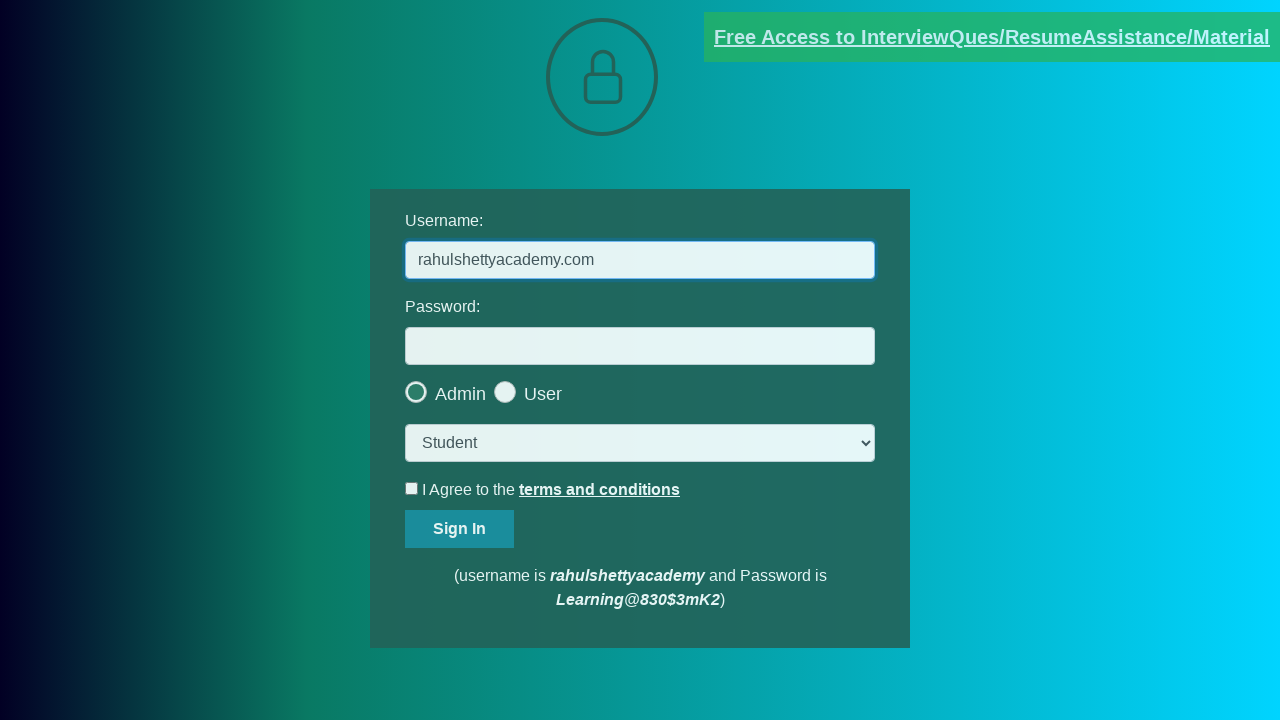